Tests the Draw in canvas link by clicking it and verifying the page loads successfully

Starting URL: https://bonigarcia.dev/selenium-webdriver-java/

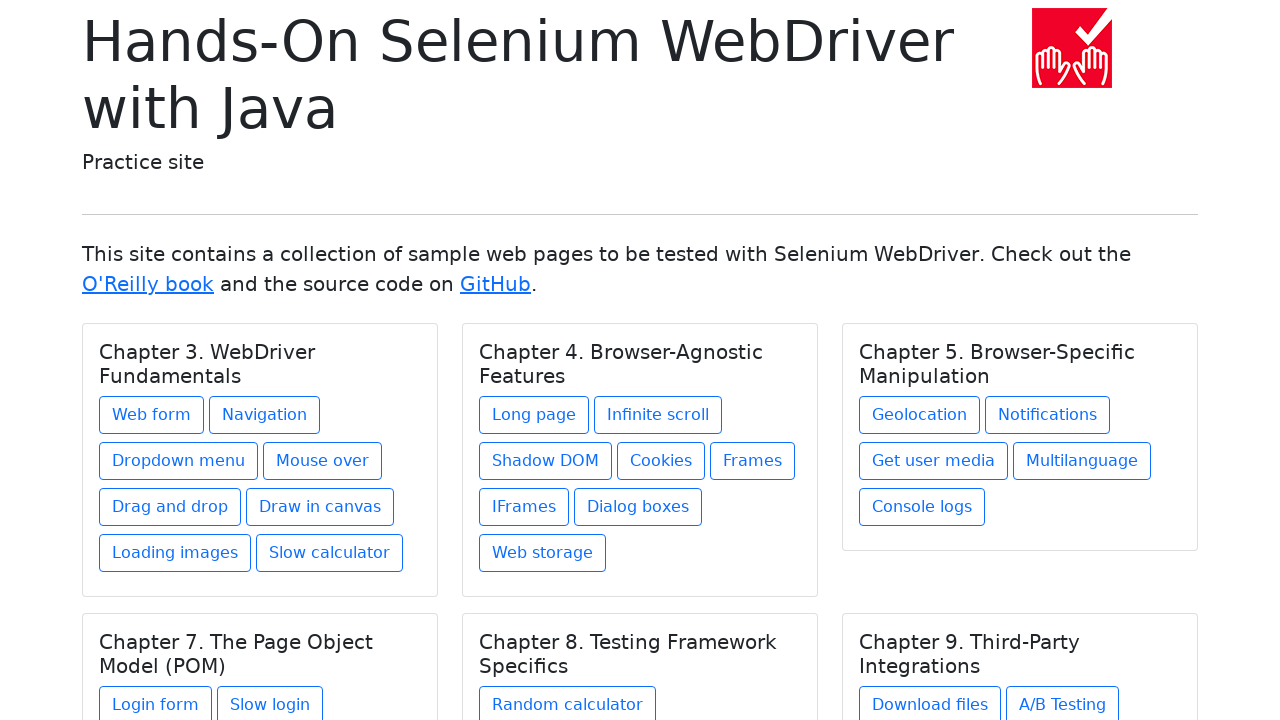

Clicked on 'Draw in canvas' link at (320, 507) on text=Draw in canvas
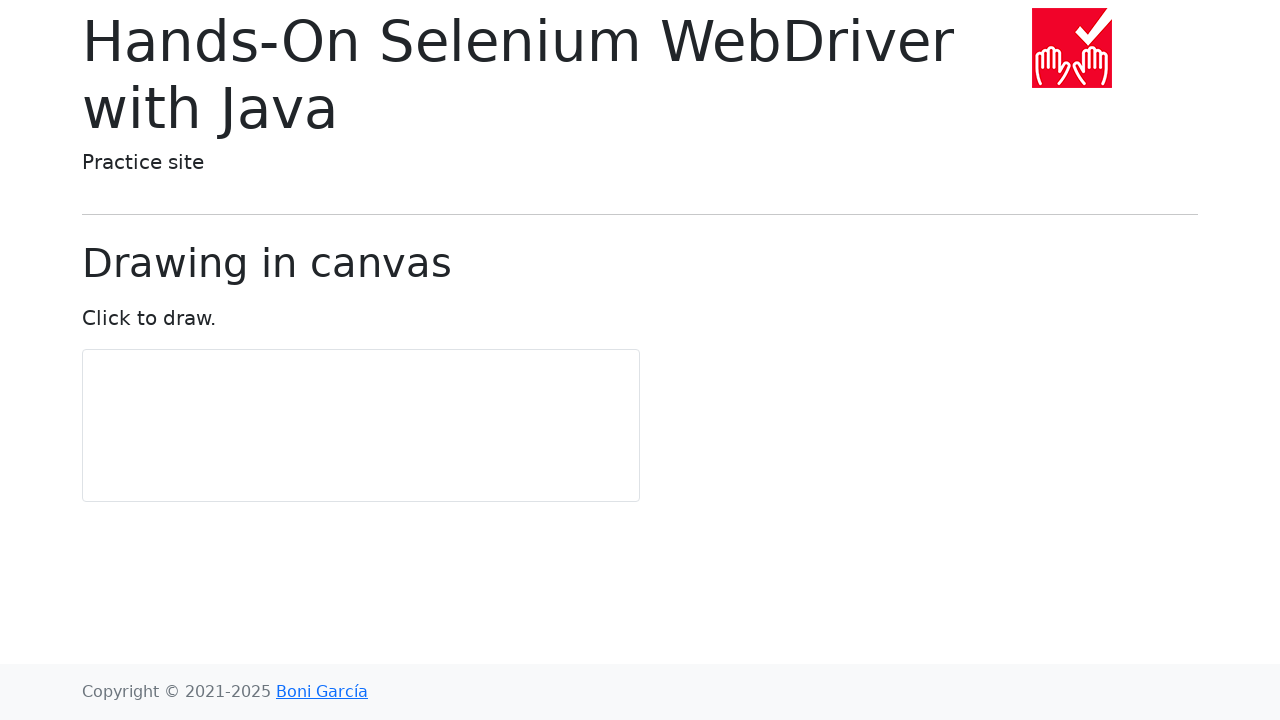

Page loaded successfully after clicking Draw in canvas link
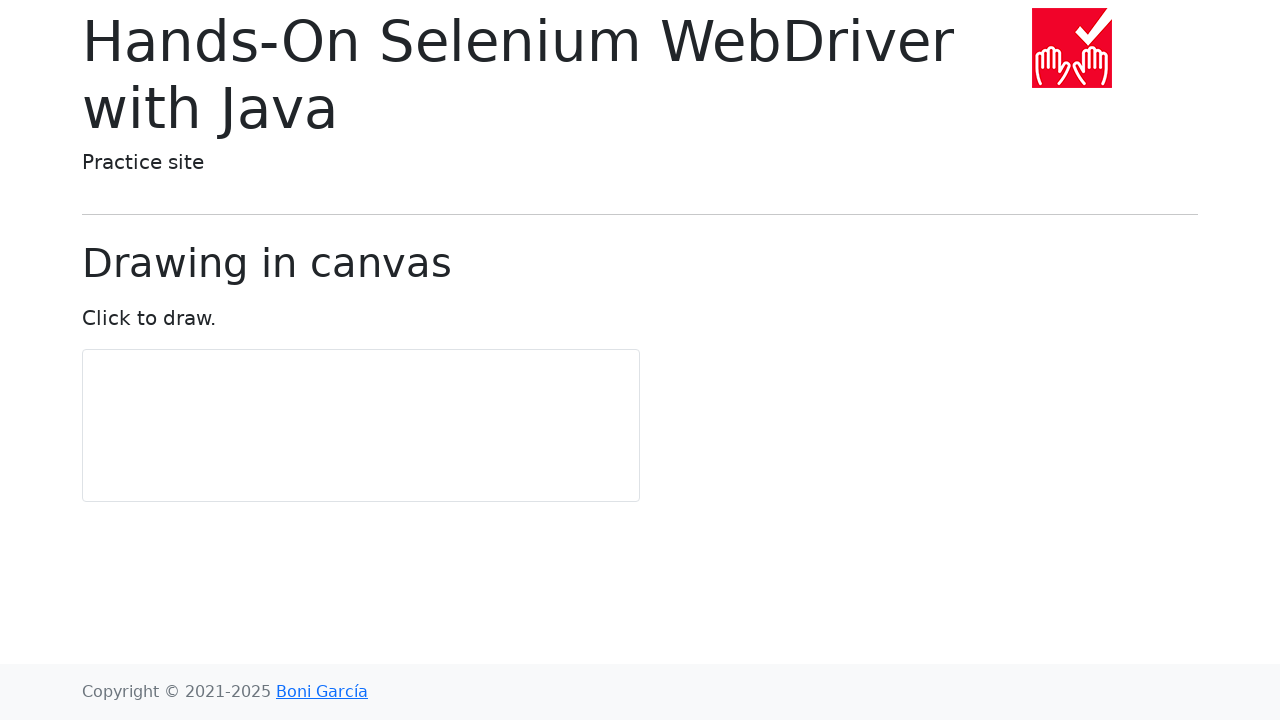

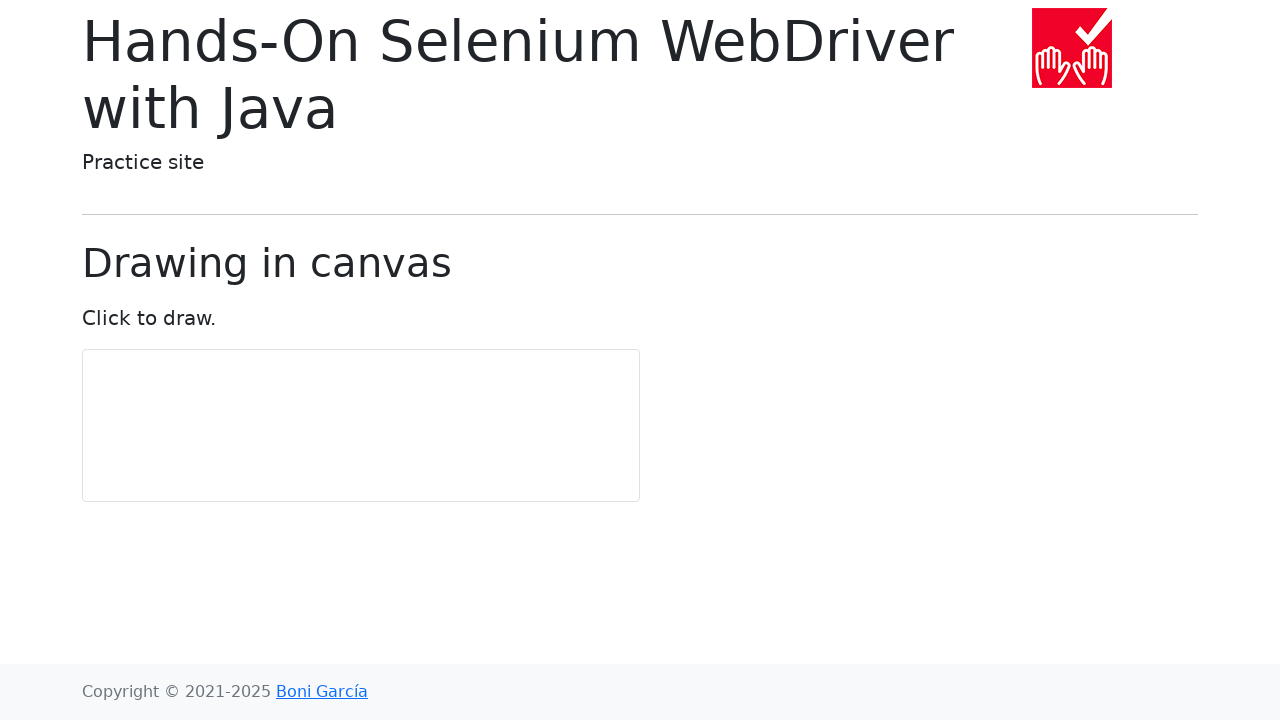